Tests filling a username input field on a locators practice page to verify CSS selector functionality

Starting URL: https://rahulshettyacademy.com/locatorspractice/

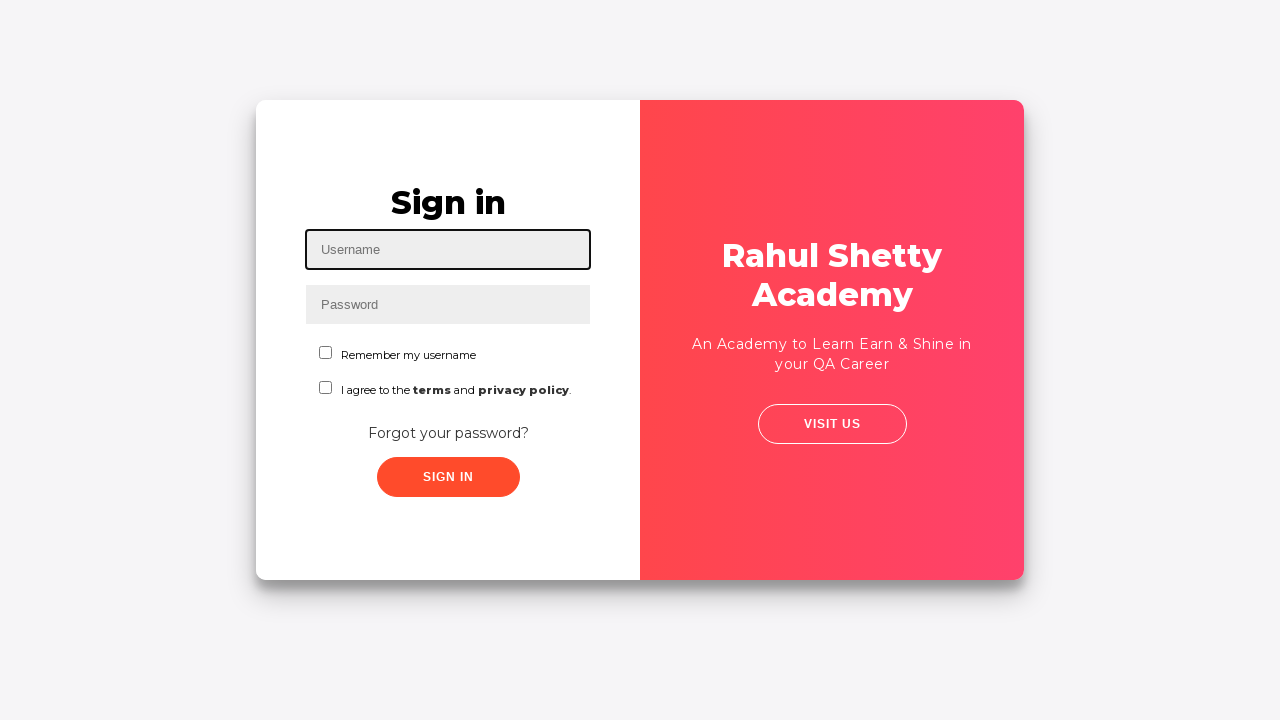

Filled username input field with 'Rahul' using CSS selector on input[placeholder='Username']
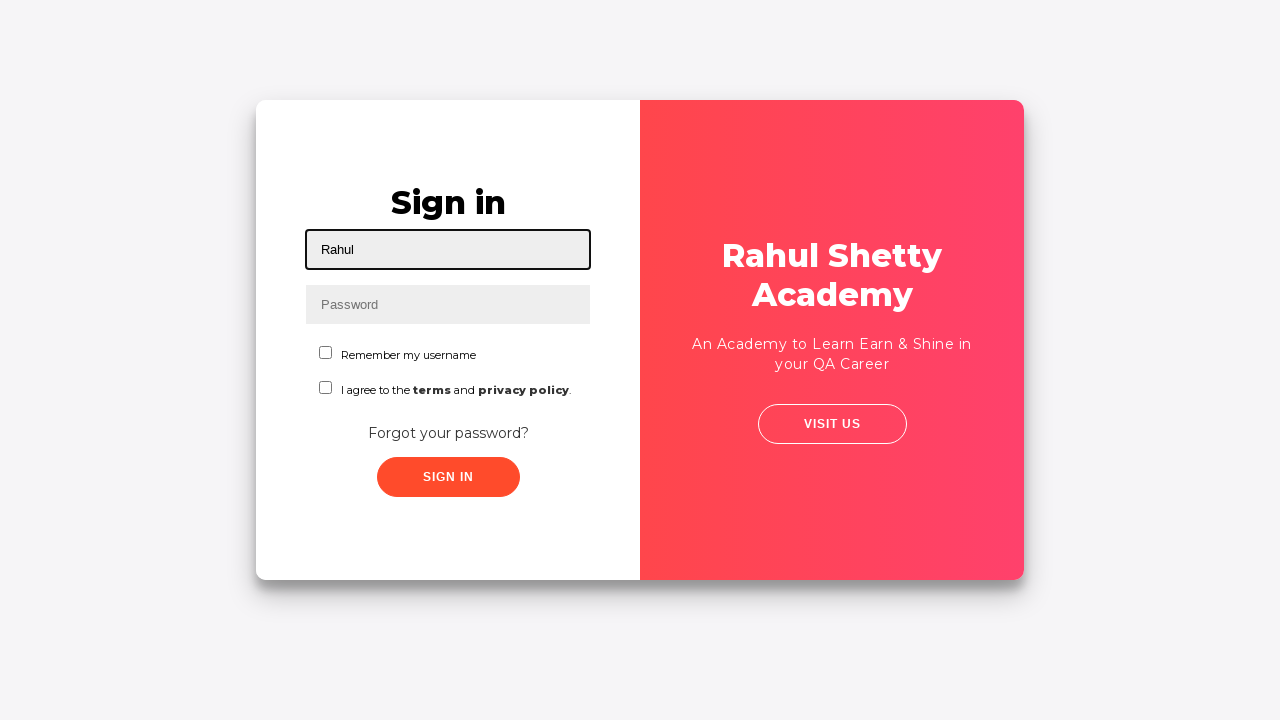

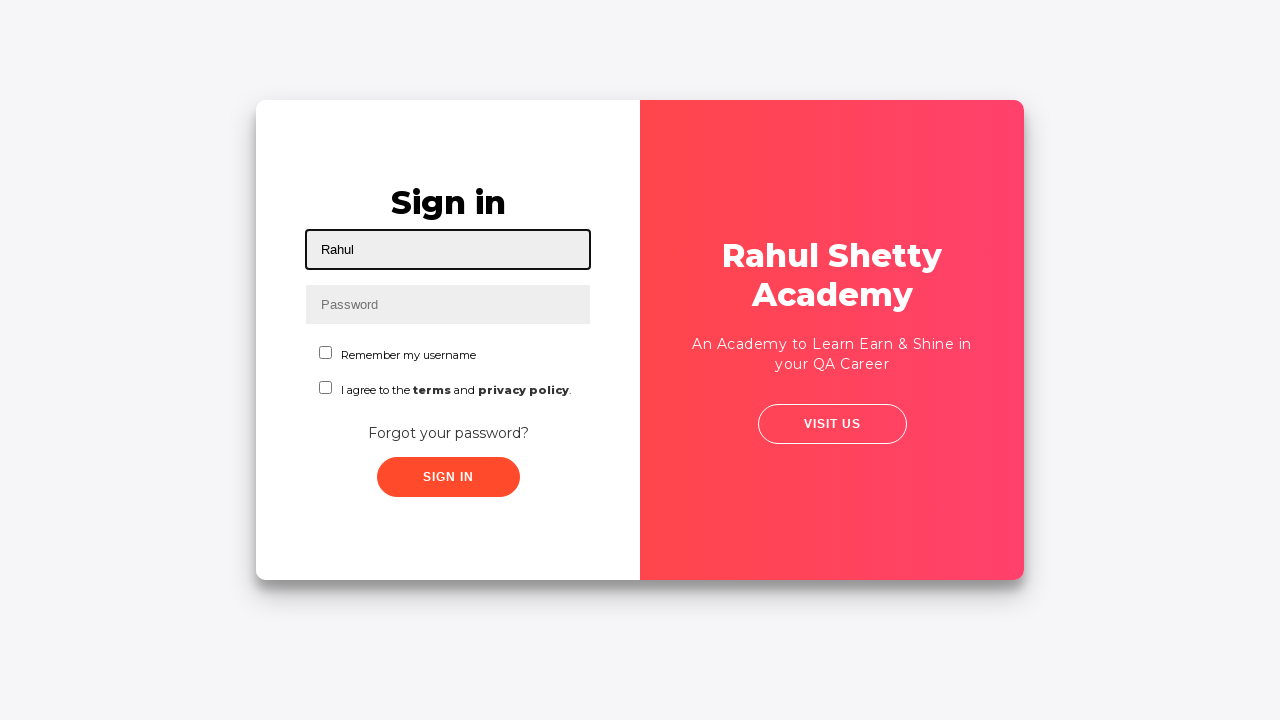